Tests checking and unchecking the Pasta checkbox

Starting URL: https://thefreerangetester.github.io/sandbox-automation-testing/

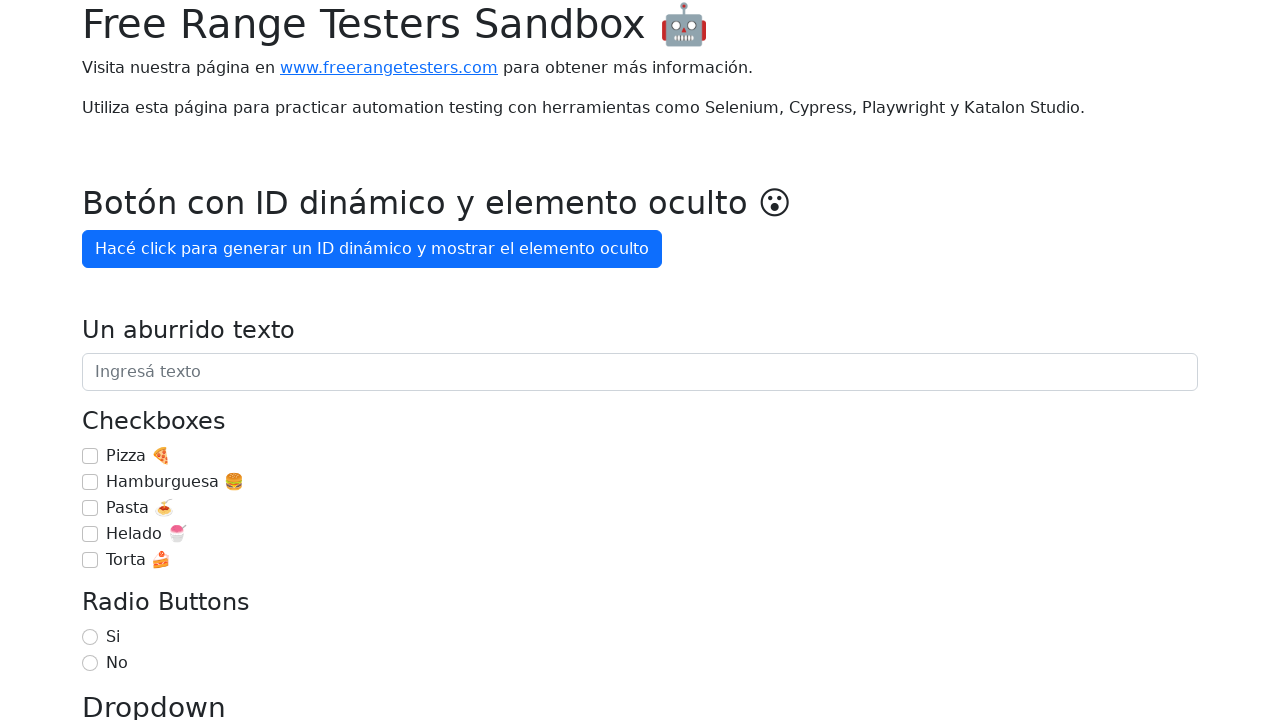

Checked the Pasta checkbox at (90, 508) on internal:label="Pasta \ud83c\udf5d"i
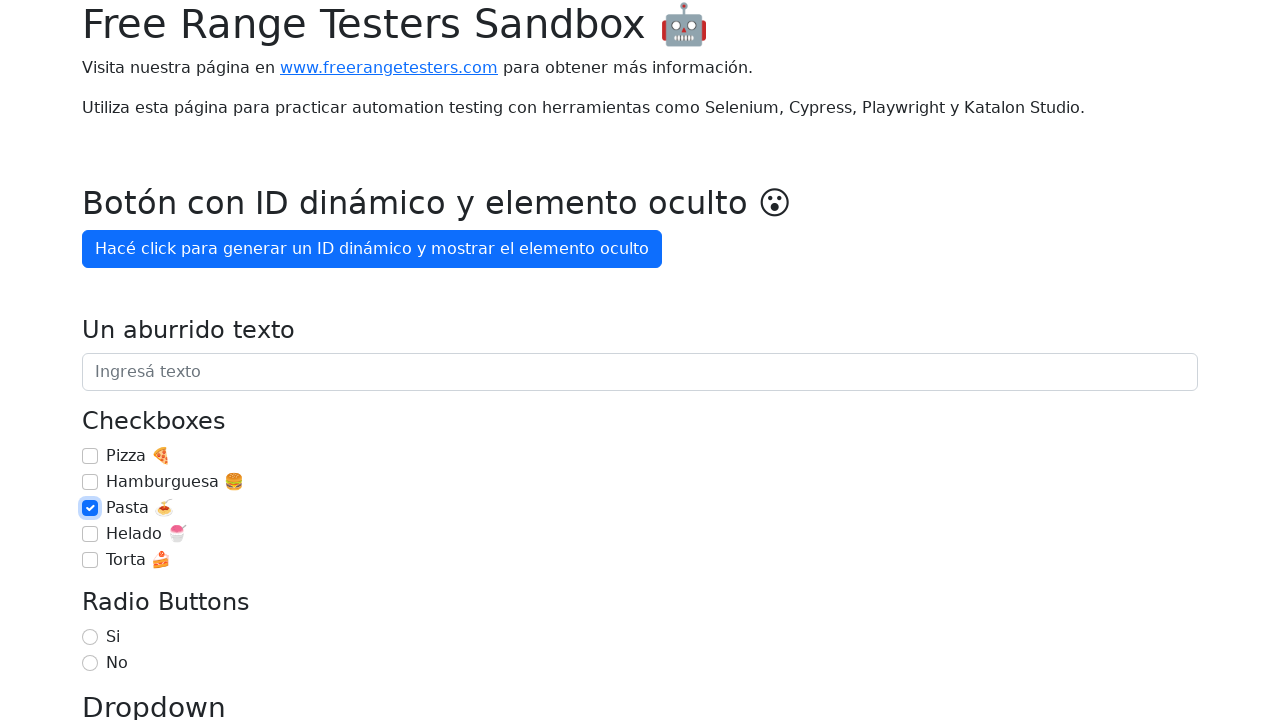

Verified that Pasta checkbox is checked
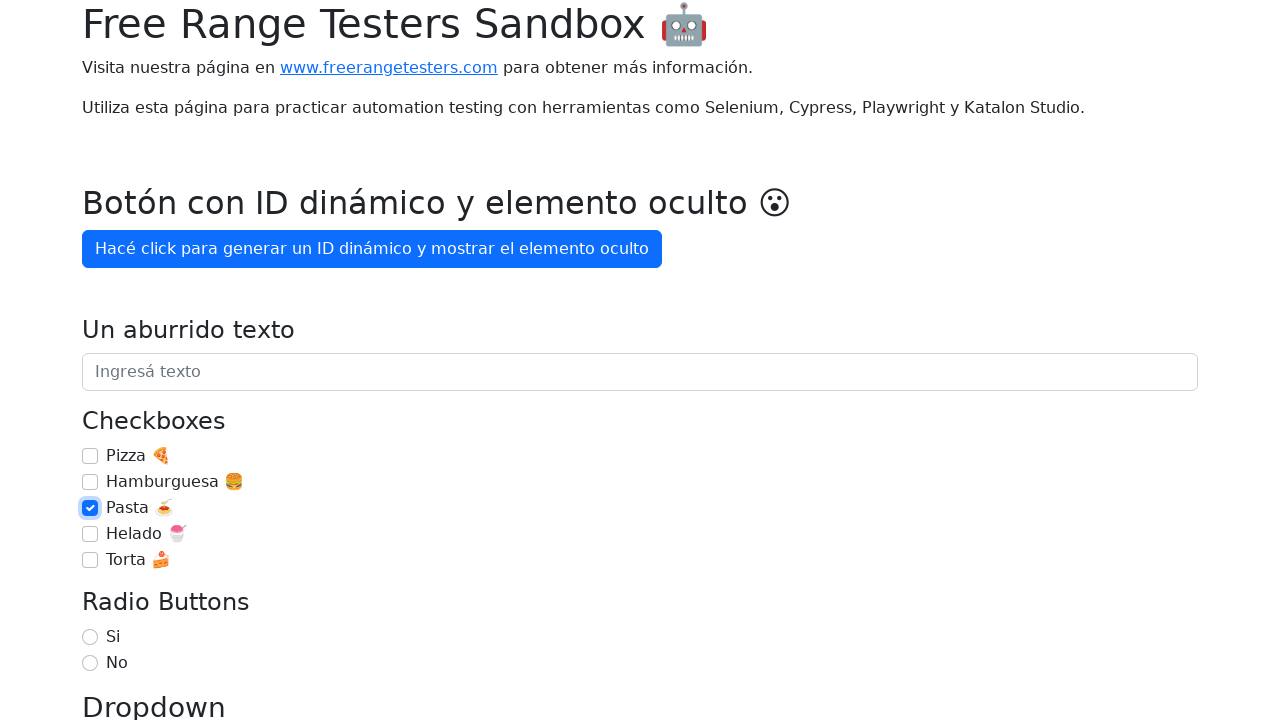

Unchecked the Pasta checkbox at (90, 508) on internal:label="Pasta \ud83c\udf5d"i
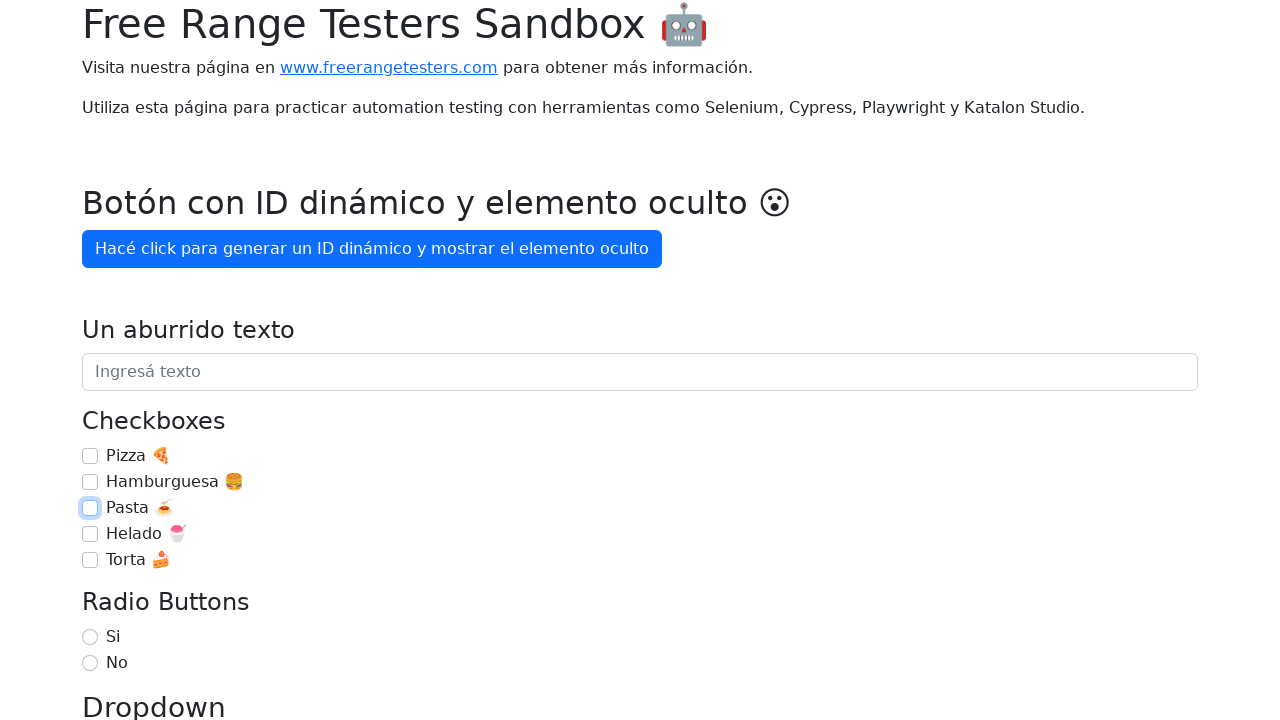

Verified that Pasta checkbox is unchecked
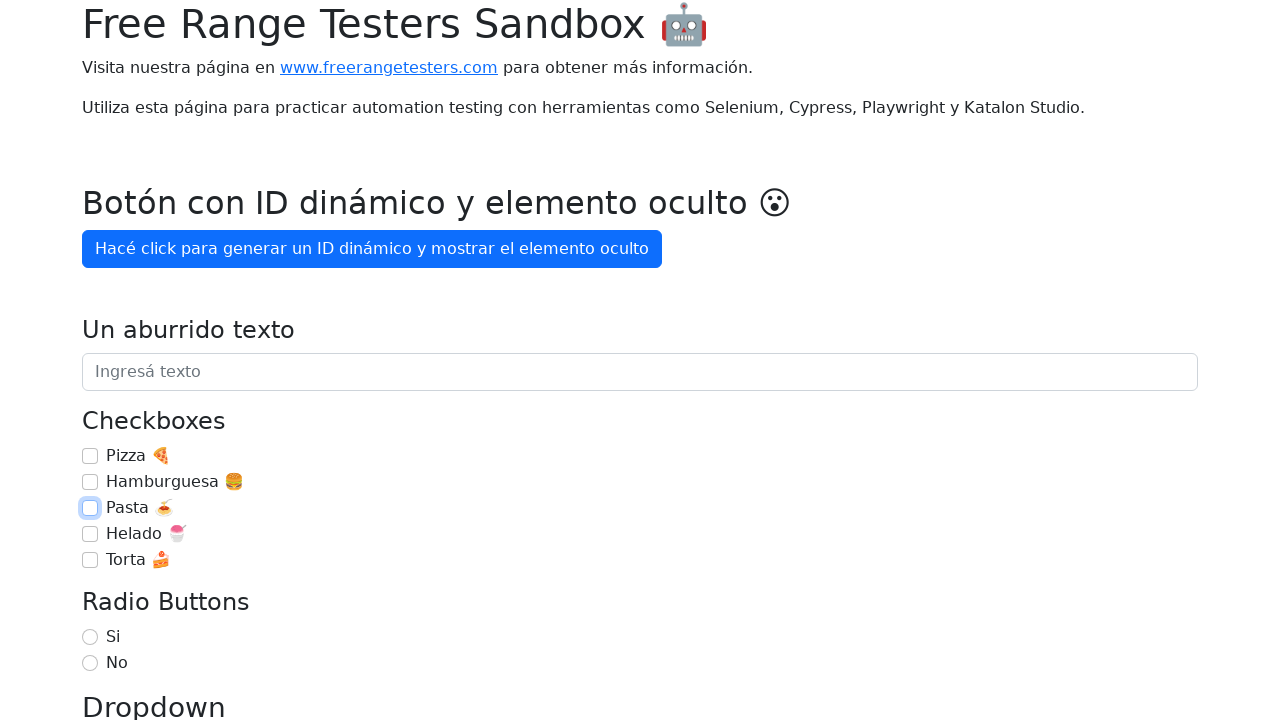

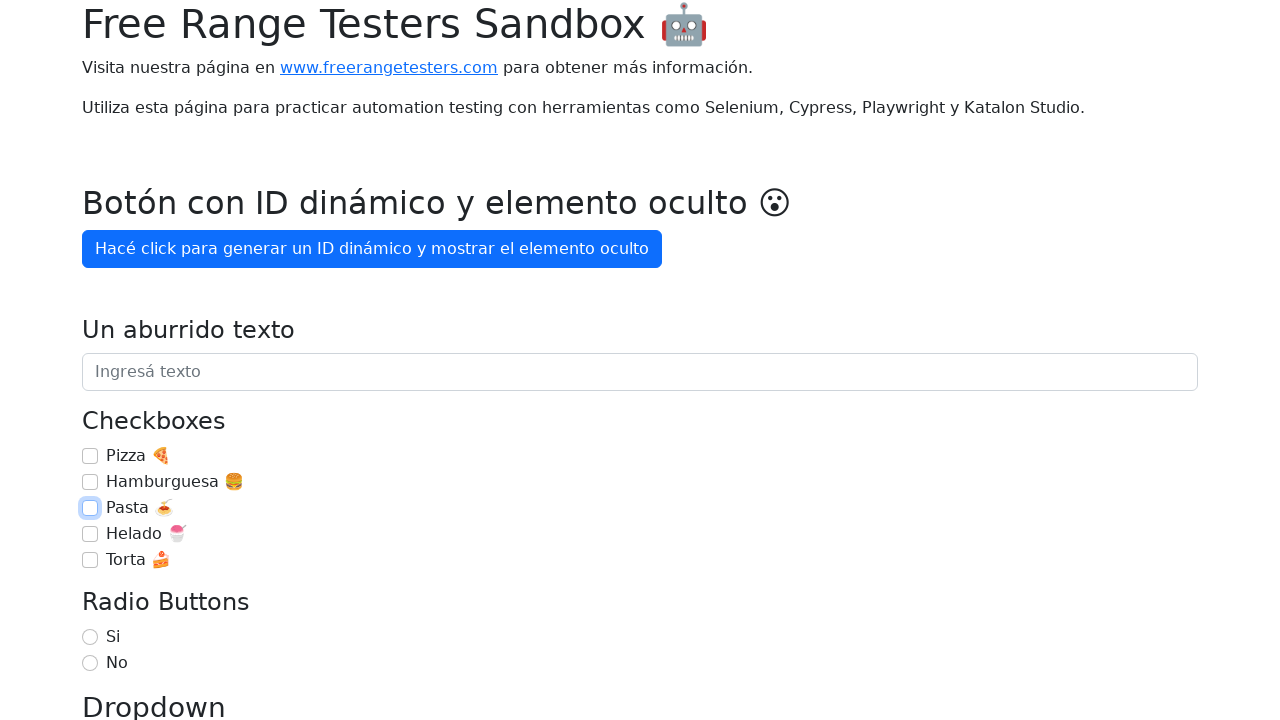